Tests AngularJS data binding by typing a different name into an input field and verifying the greeting text updates accordingly

Starting URL: https://www.angularjs.org

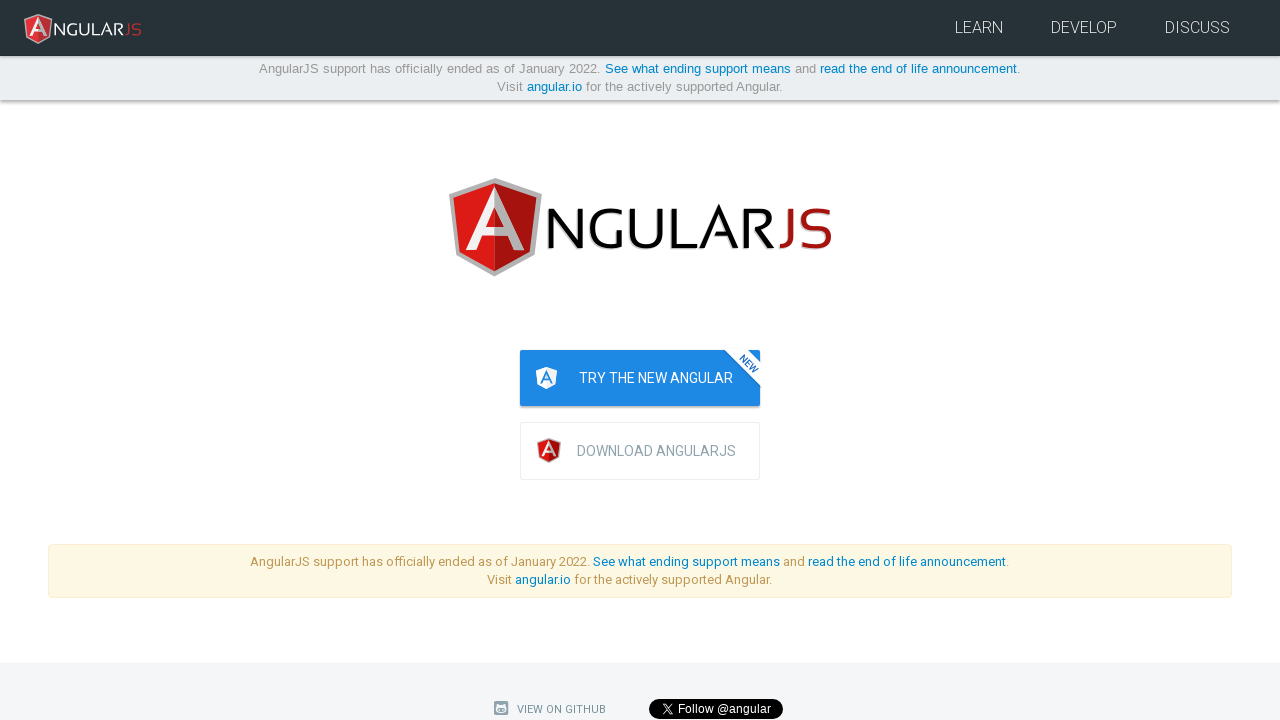

Filled name input field with 'Jane' on input[ng-model='yourName']
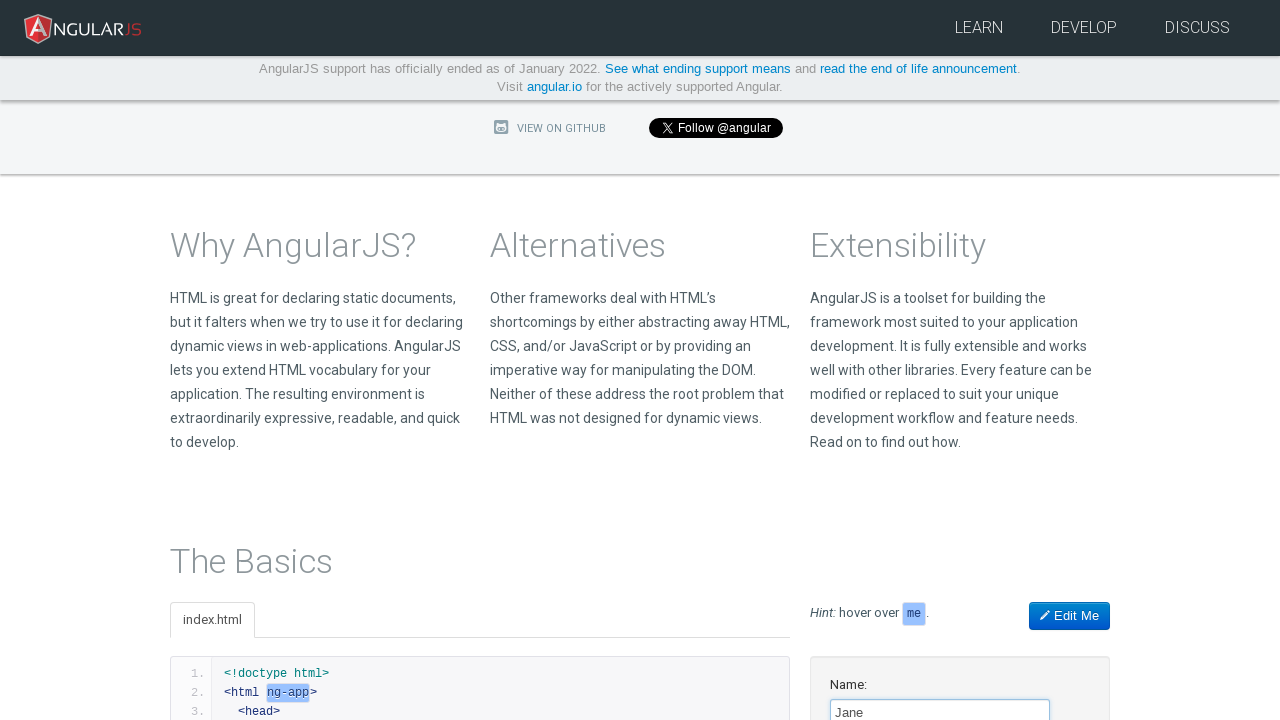

Greeting text 'Hello Jane!' appeared, confirming AngularJS data binding
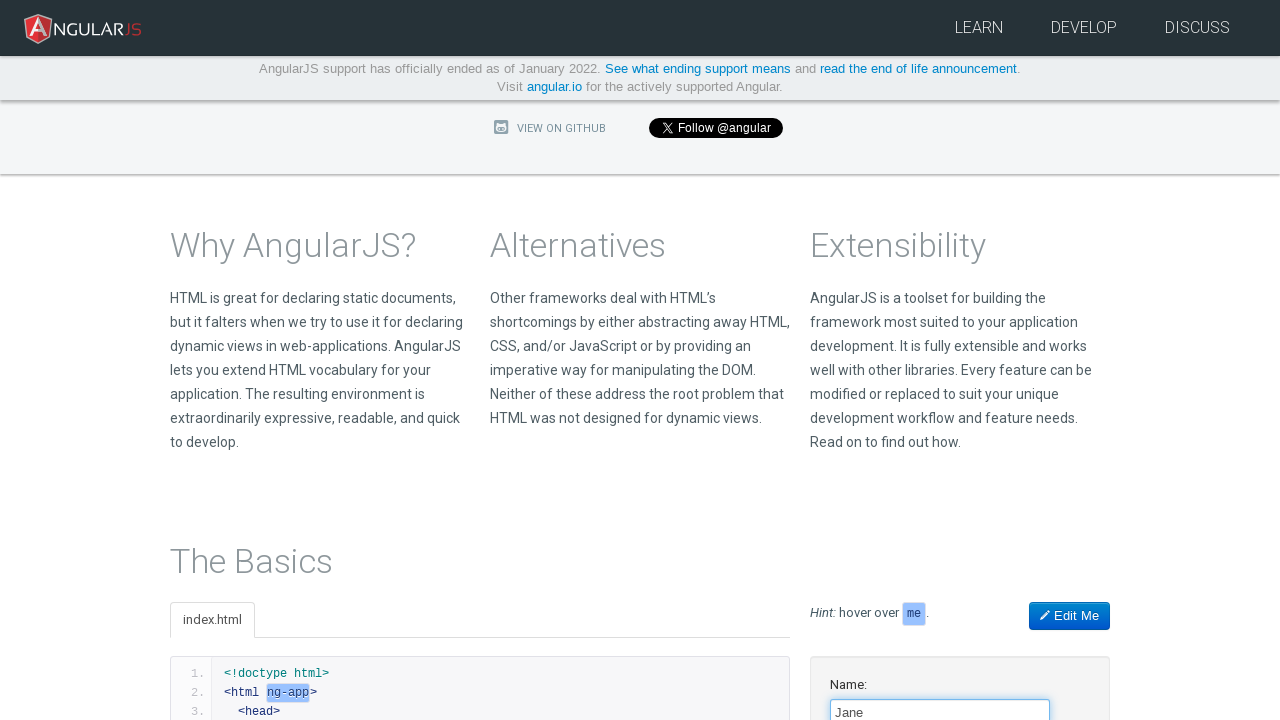

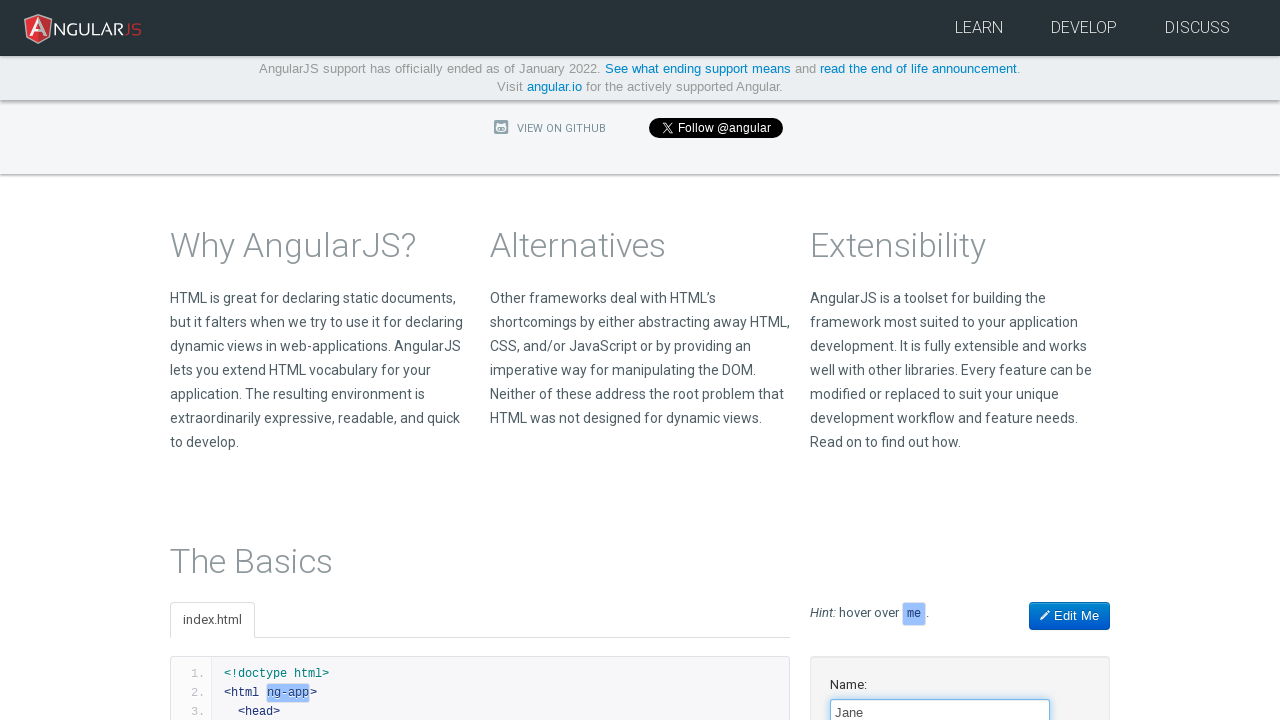